Navigates to iLovePDF's PDF to JPG converter page and initiates a file upload by clicking the file picker button

Starting URL: https://www.ilovepdf.com/pdf_to_jpg

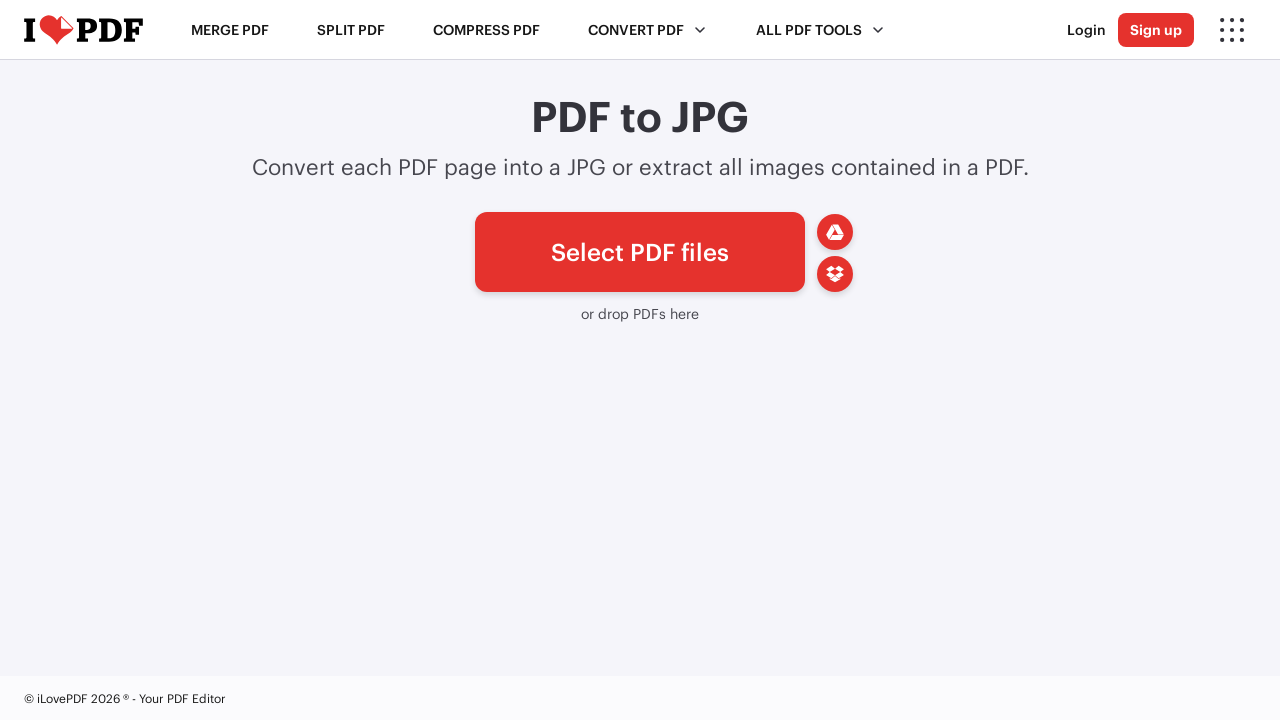

Clicked file picker button to initiate upload at (640, 252) on #pickfiles
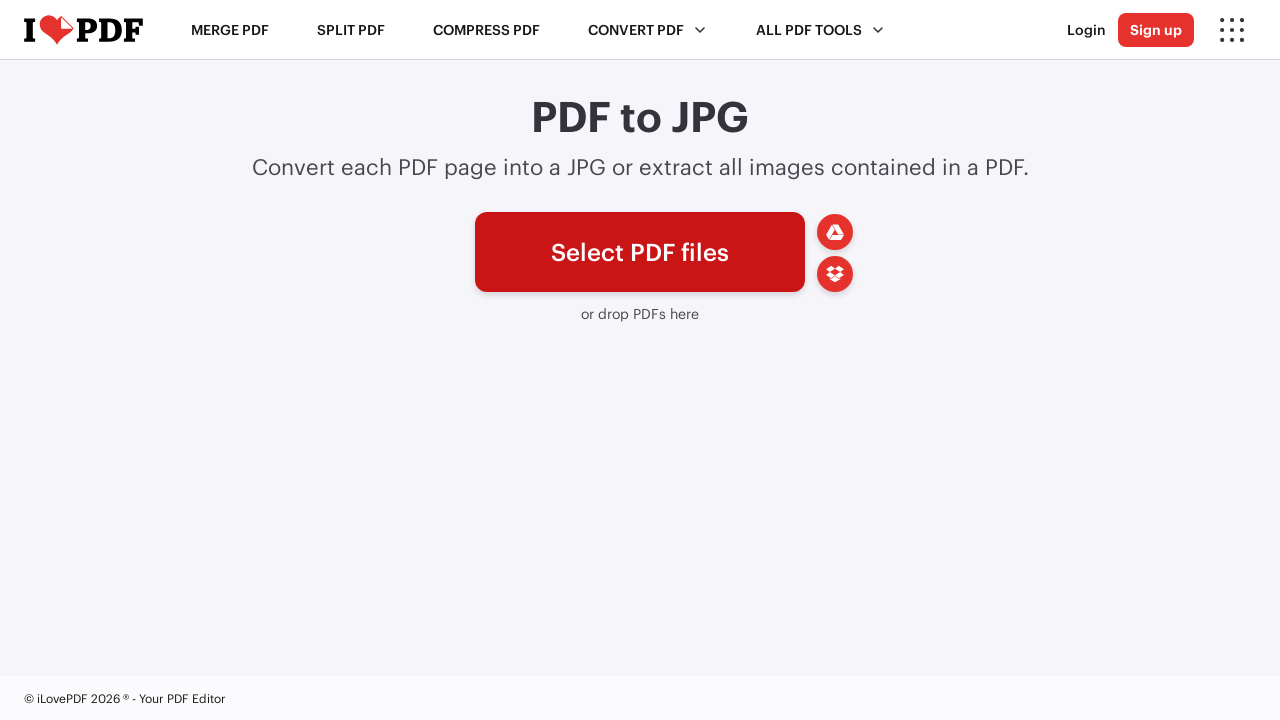

Waited for file picker interaction to be ready
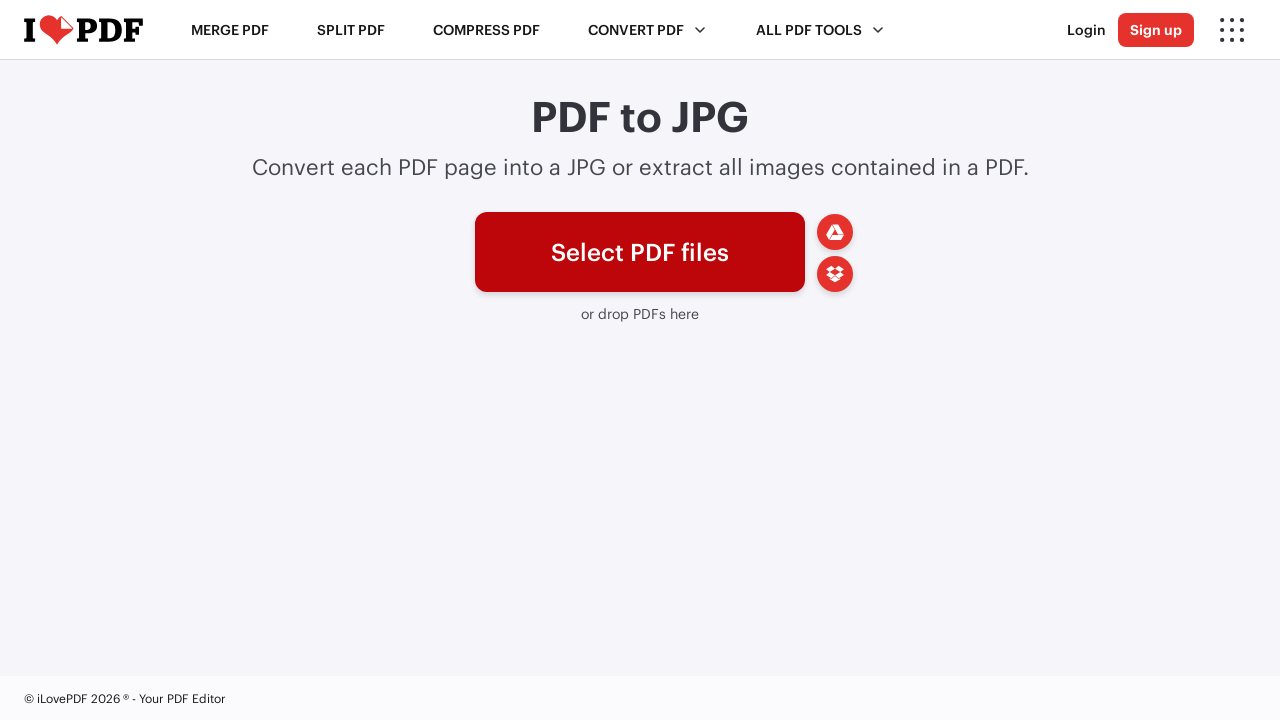

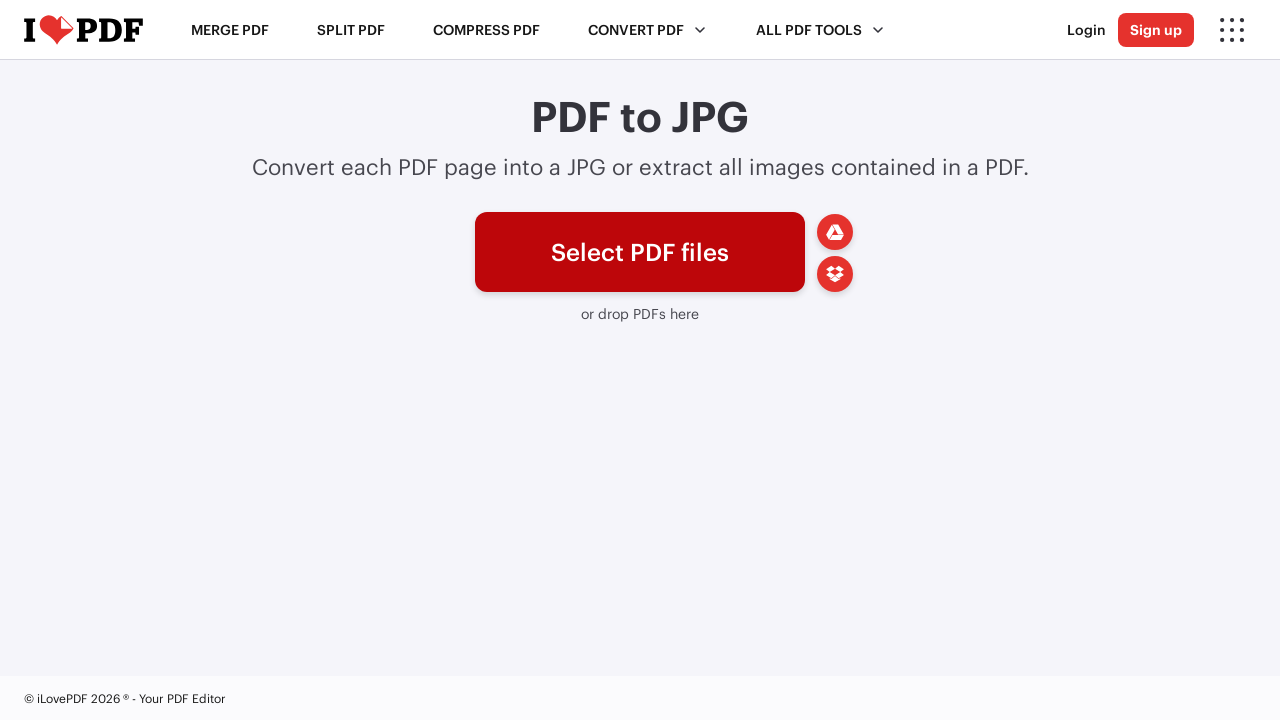